Tests accepting a JavaScript alert by clicking the first alert button, verifying the alert text, accepting it, and verifying the result message.

Starting URL: https://the-internet.herokuapp.com/javascript_alerts

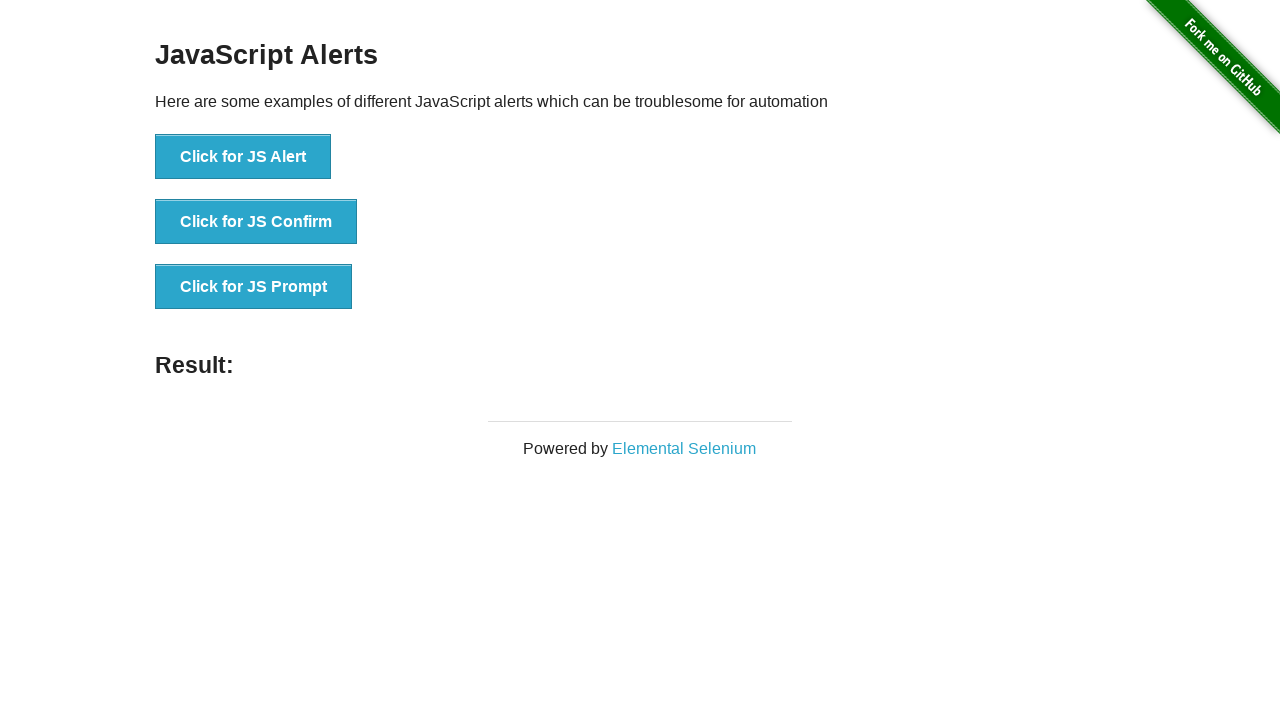

Clicked the first alert button to trigger JavaScript alert at (243, 157) on xpath=//button[@onclick='jsAlert()']
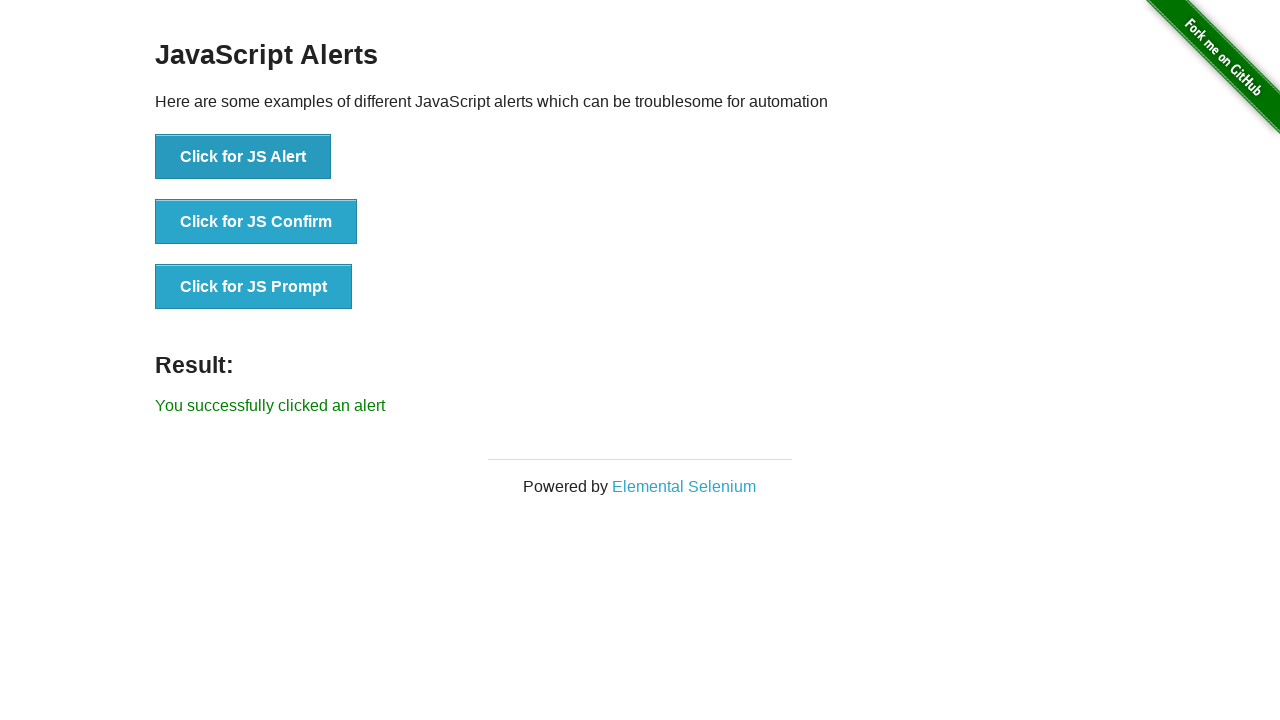

Located result element for alert verification
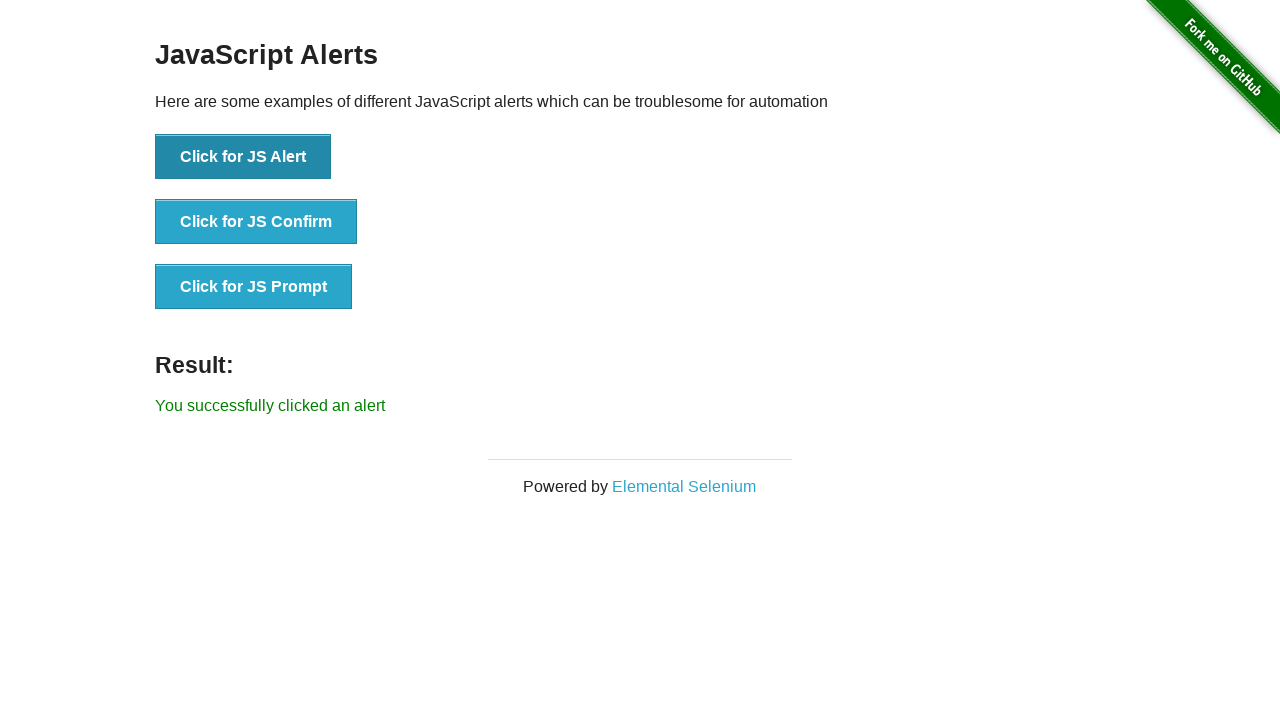

Set up dialog handler to accept JavaScript alerts
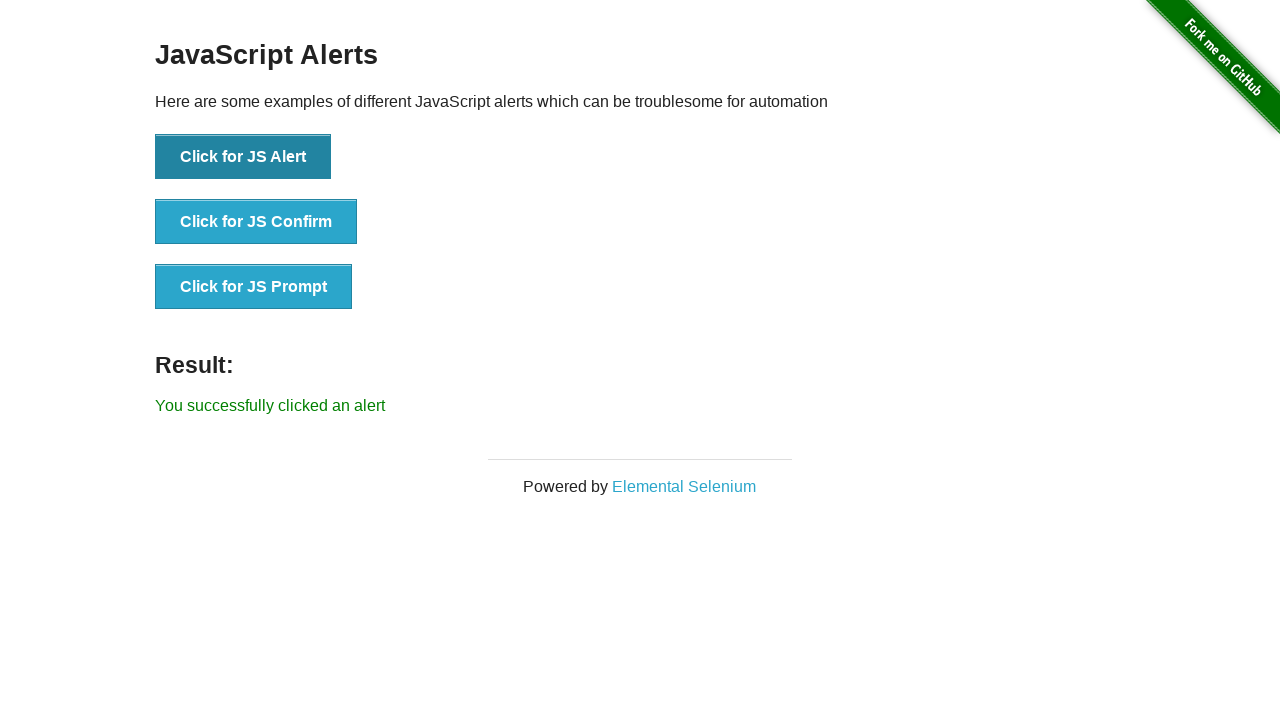

Re-clicked alert button to trigger alert with handler active at (243, 157) on xpath=//button[@onclick='jsAlert()']
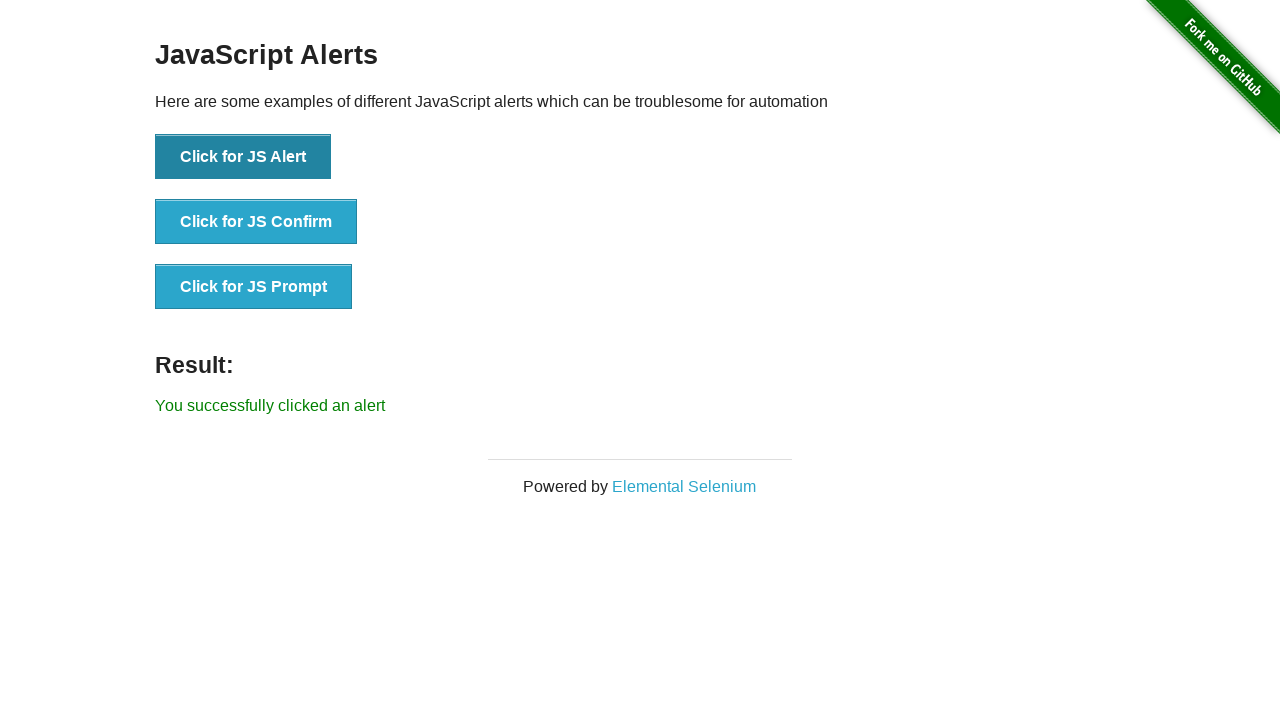

Waited for result element to appear after alert acceptance
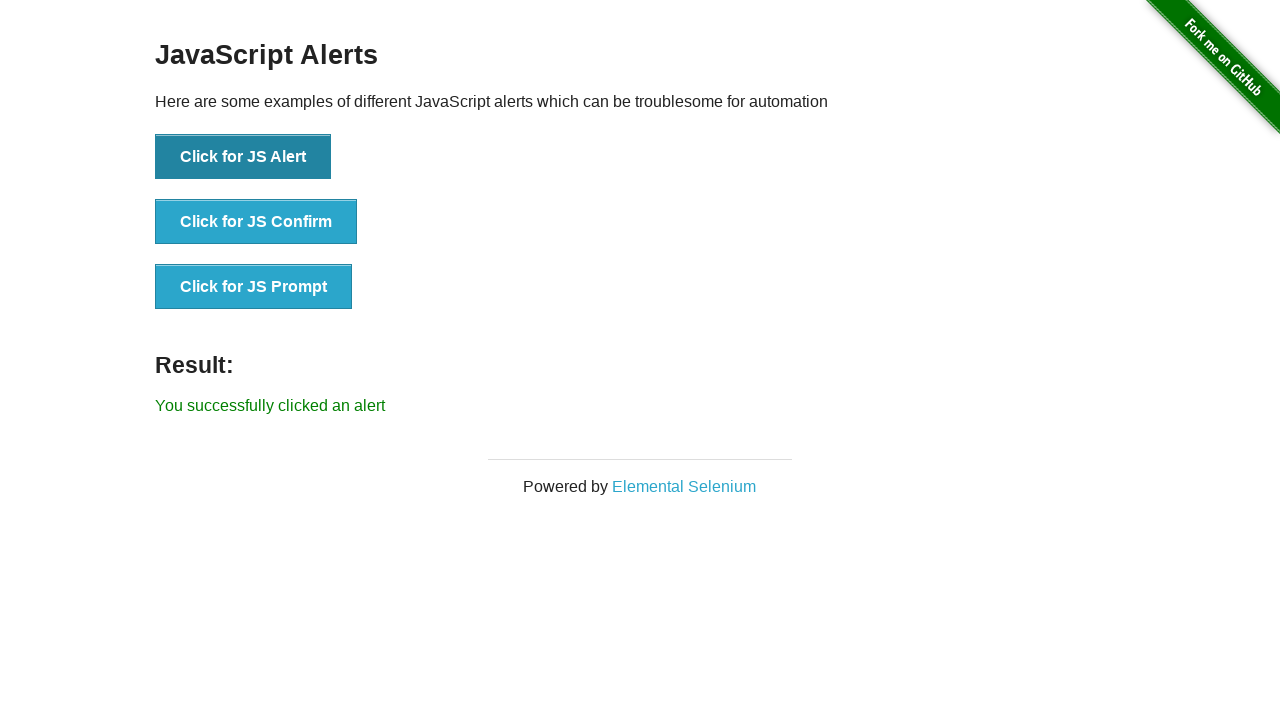

Retrieved result text: 'You successfully clicked an alert'
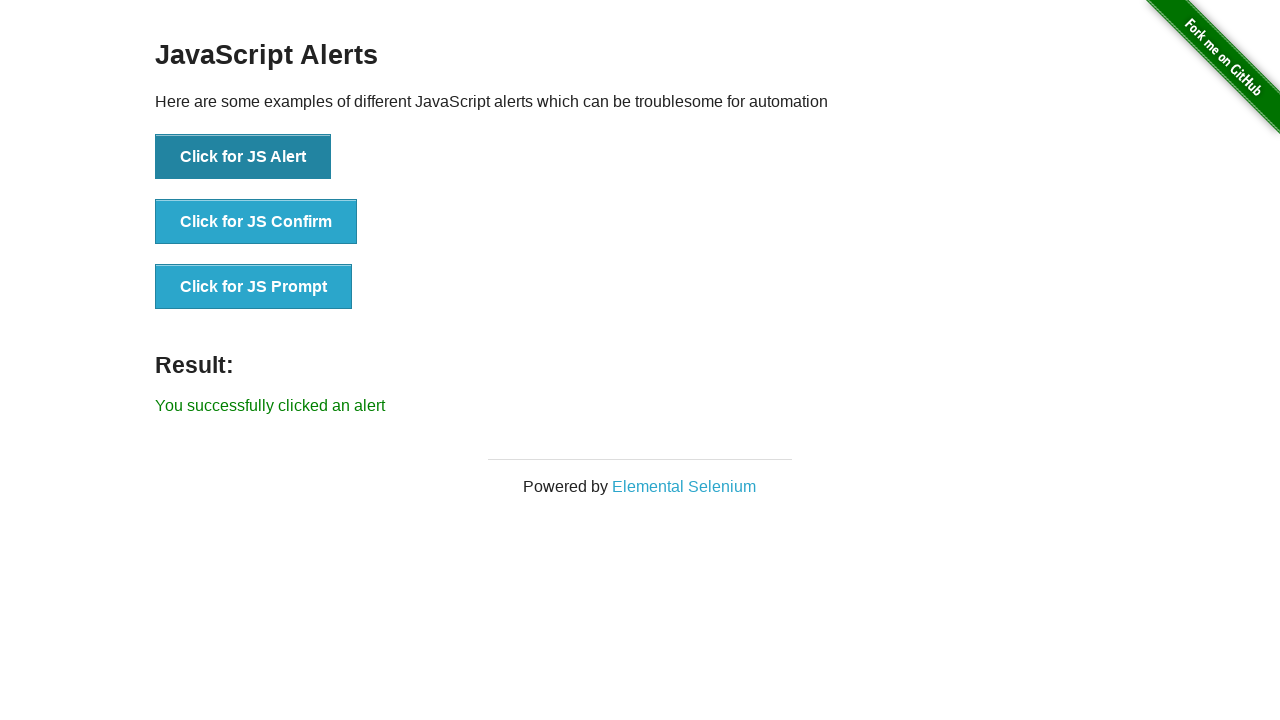

Verified result text matches expected alert success message
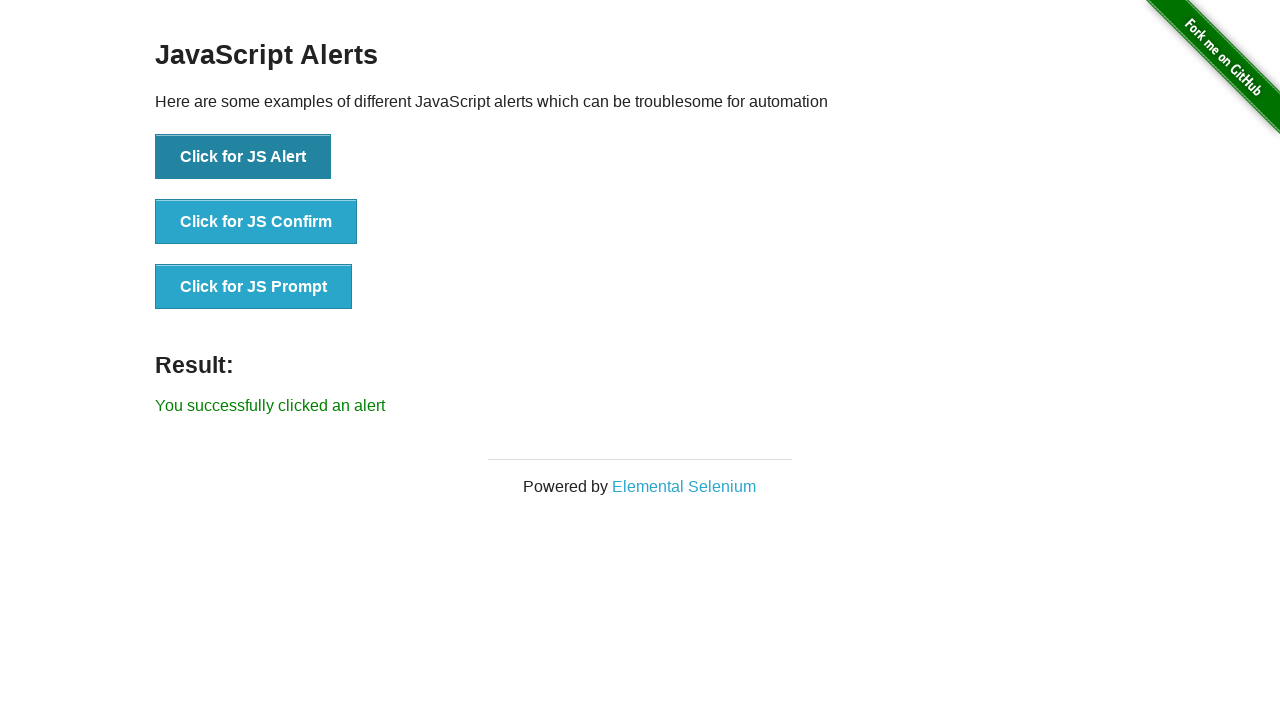

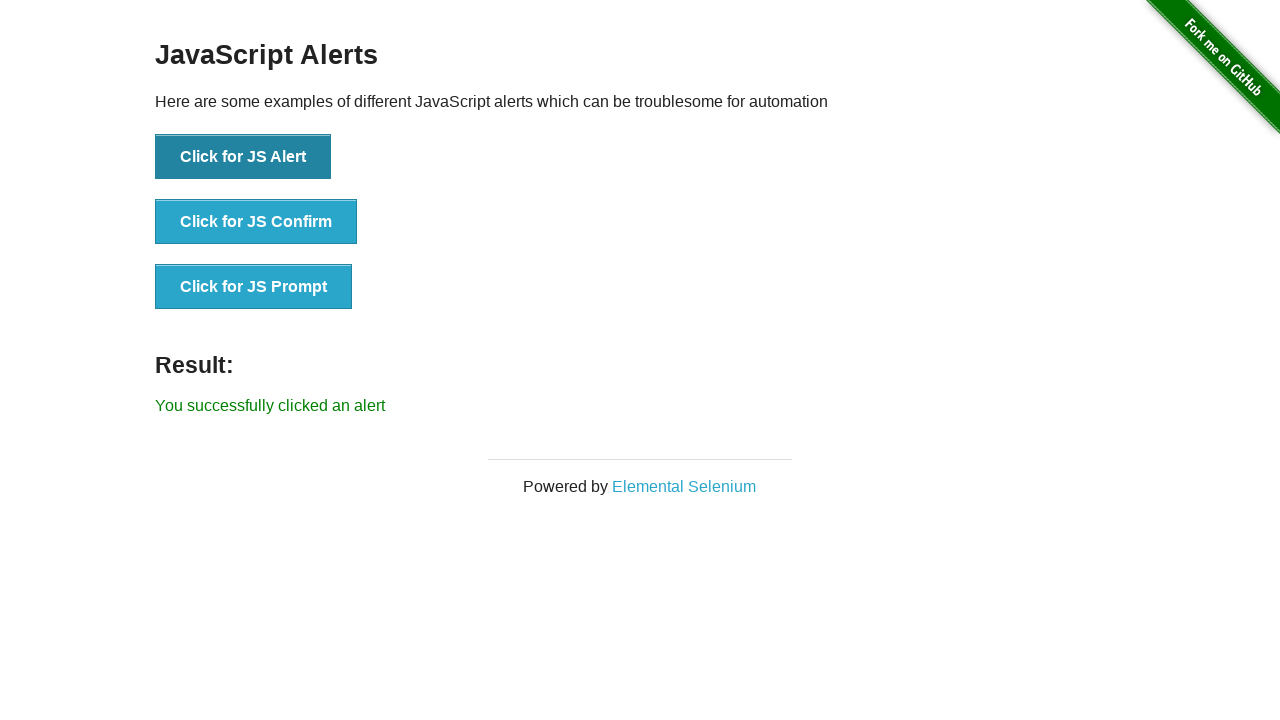